Tests dynamic loading functionality by clicking a Start button and waiting for "Hello World!" text to appear

Starting URL: https://automationfc.github.io/dynamic-loading/

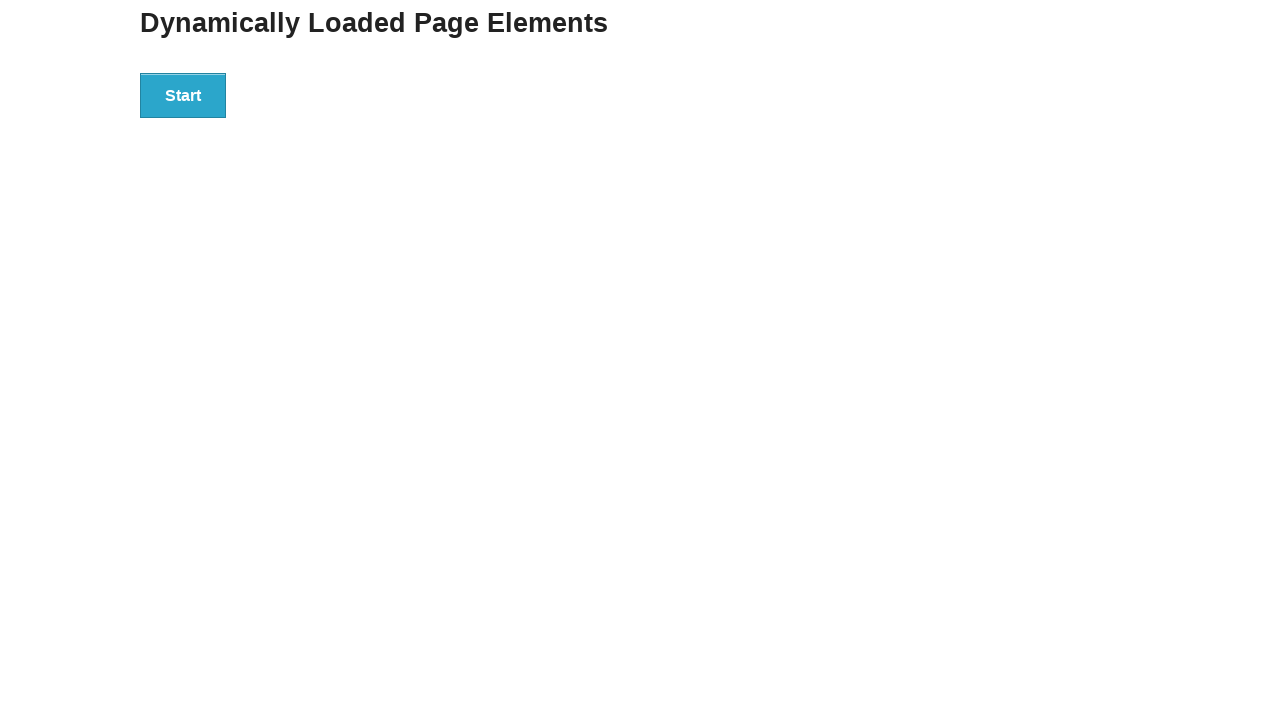

Clicked the Start button to initiate dynamic loading at (183, 95) on xpath=//button[text()='Start']
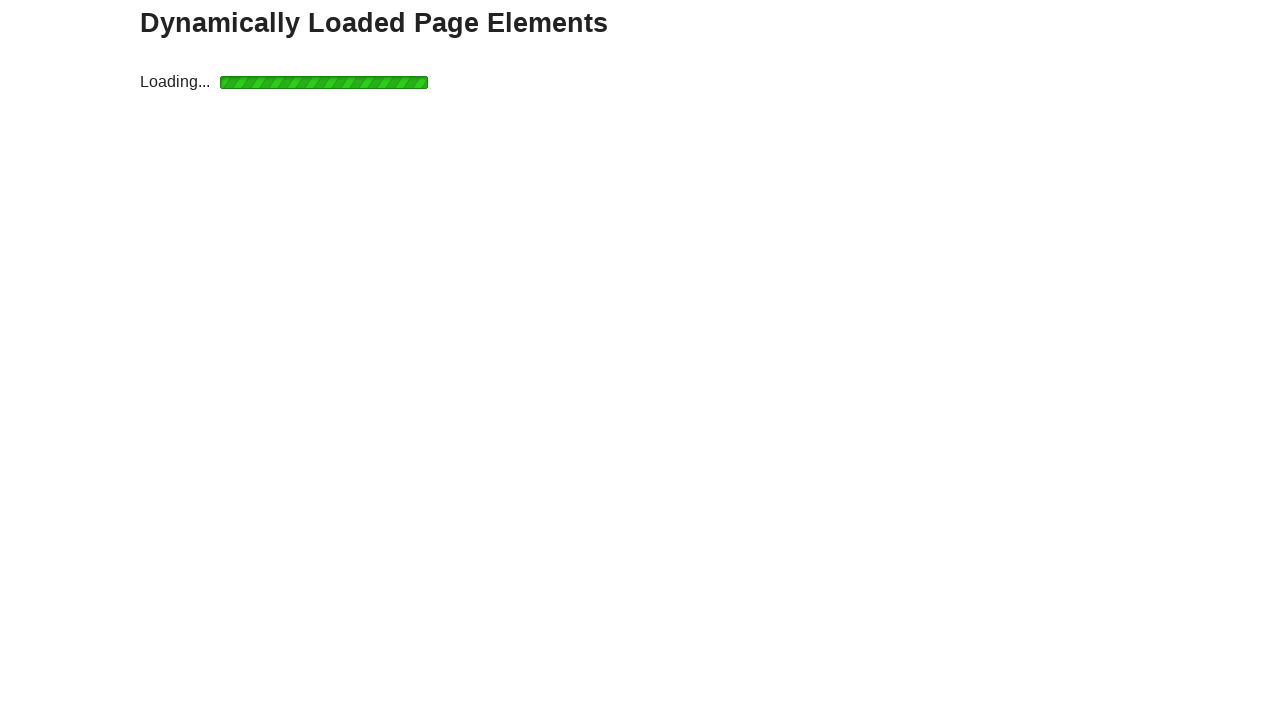

Waited for 'Hello World!' text to appear in the finish section
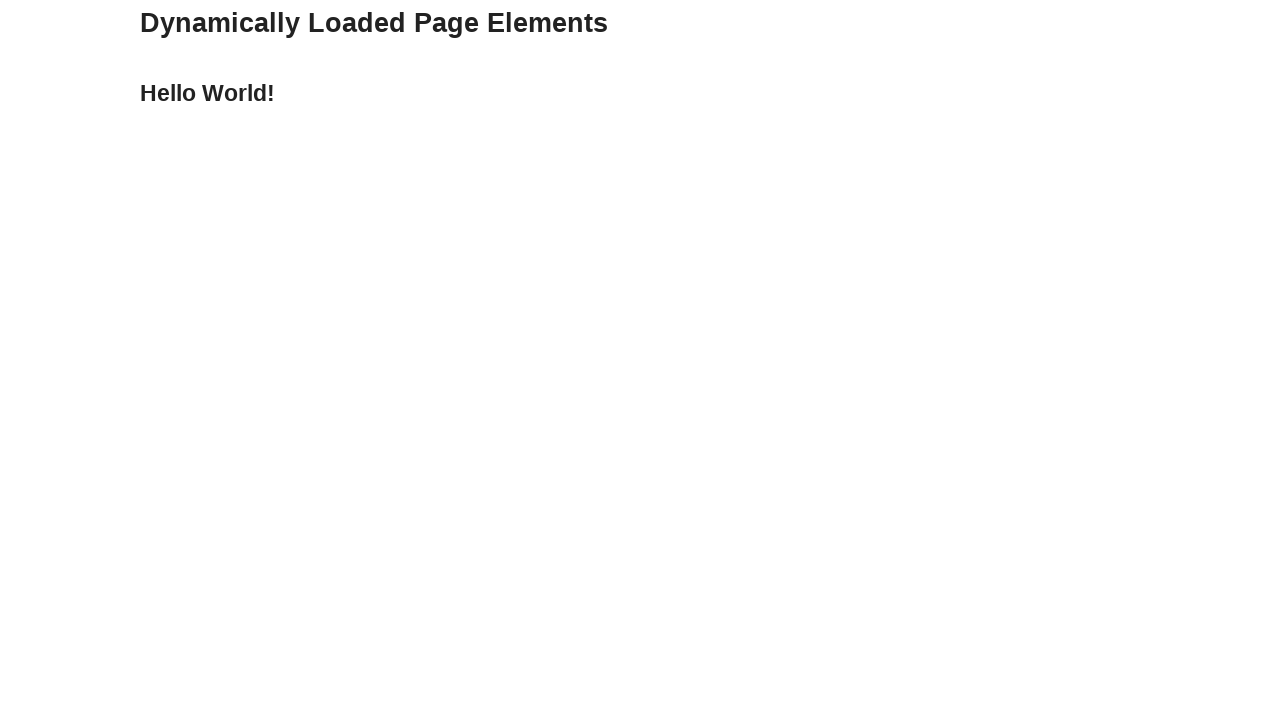

Verified that the text content equals 'Hello World!'
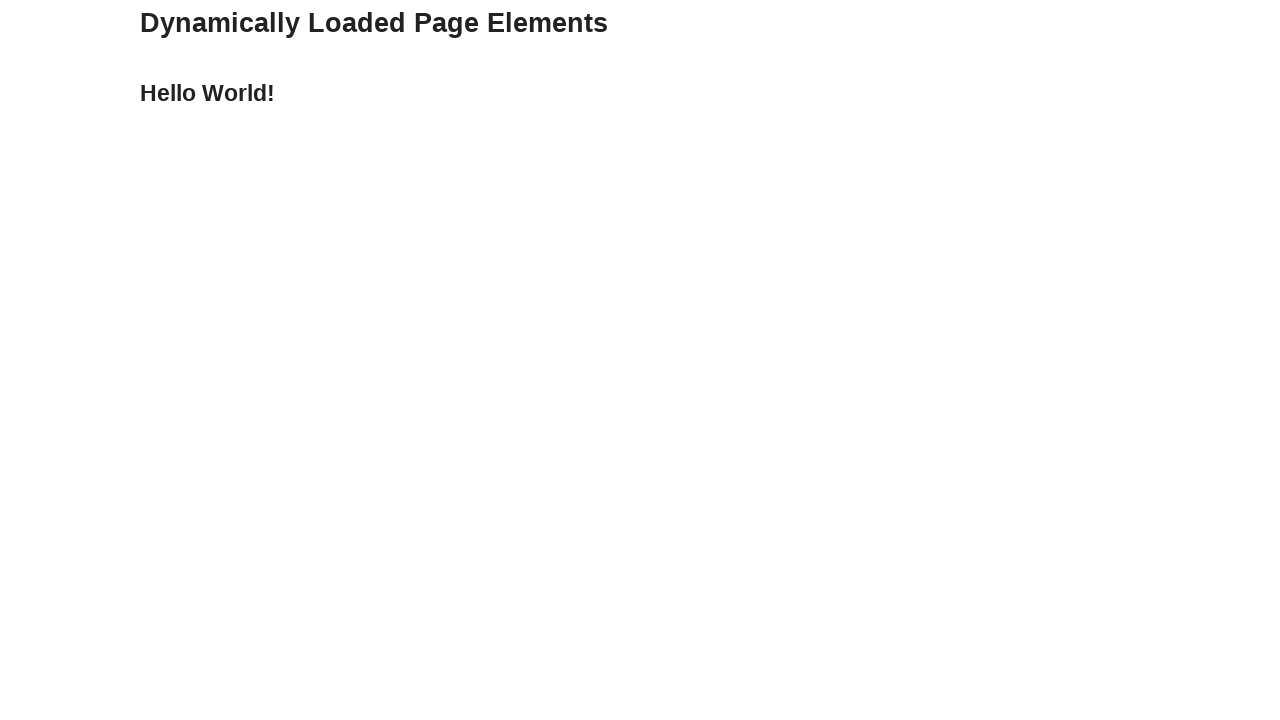

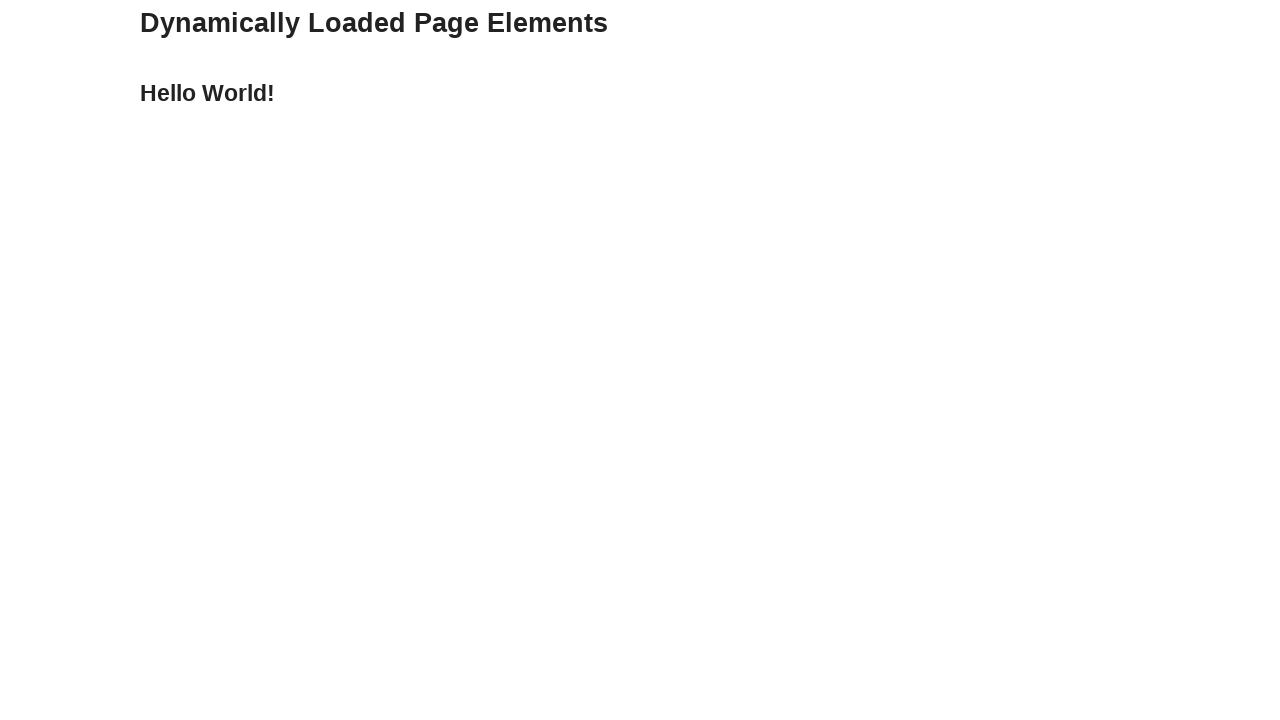